Tests hover functionality by hovering over an avatar and verifying that additional user information (caption) appears

Starting URL: http://the-internet.herokuapp.com/hovers

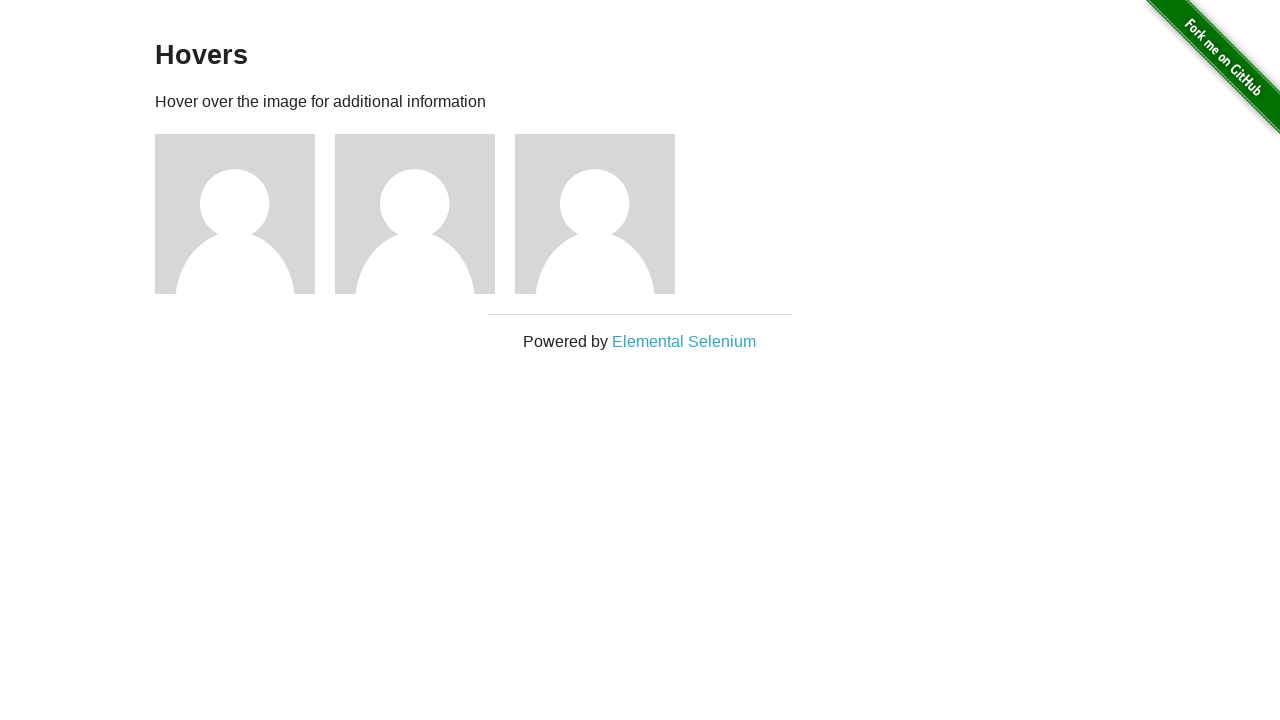

Located first avatar figure element
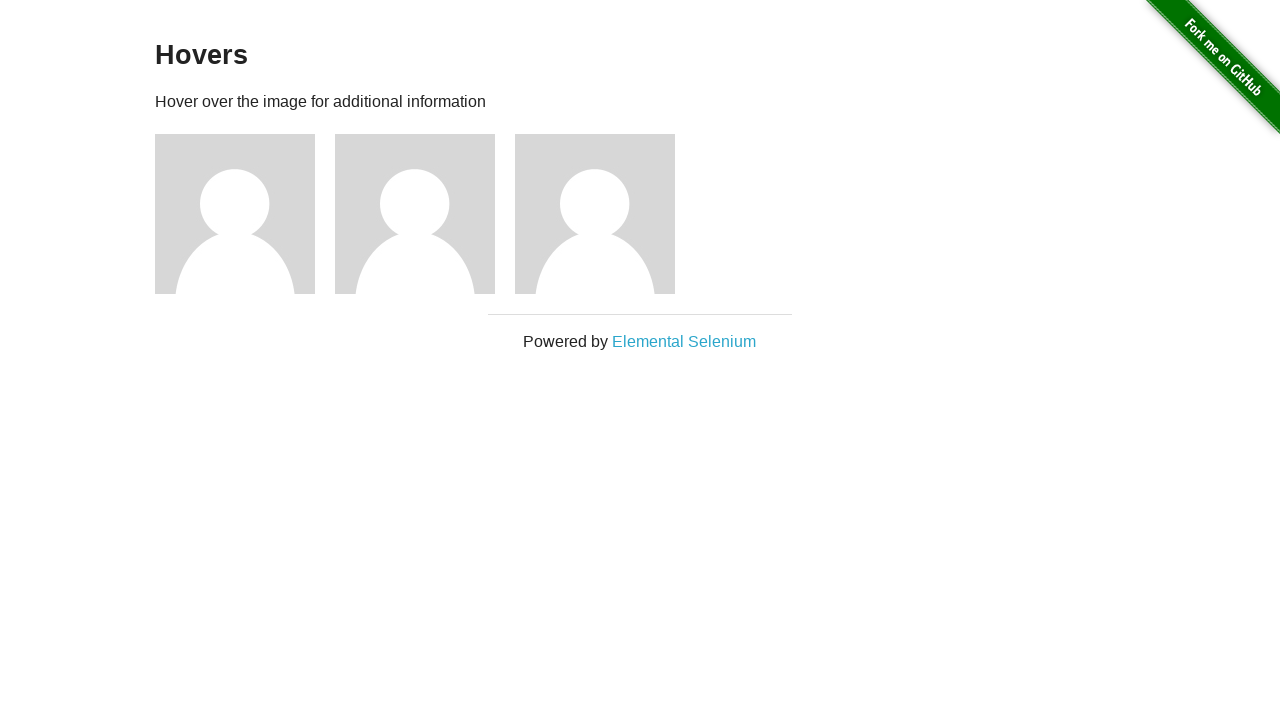

Hovered over avatar to trigger hover state at (245, 214) on .figure >> nth=0
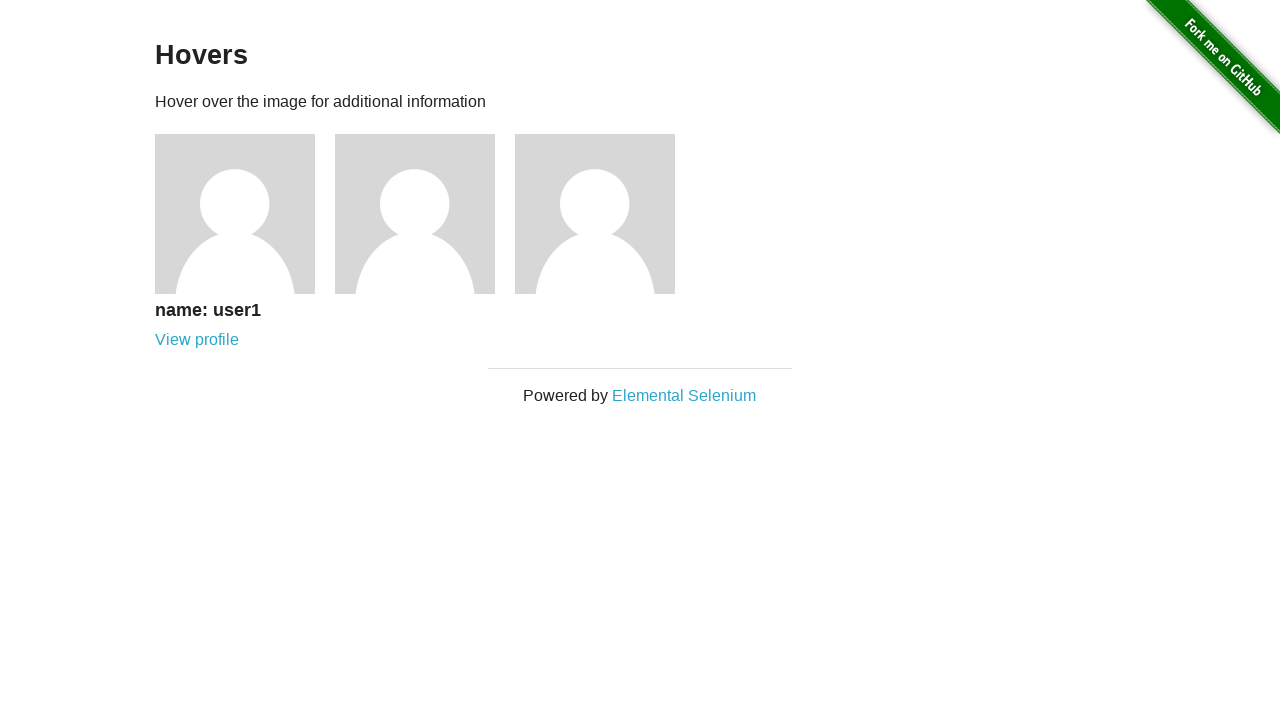

Caption appeared after hovering over avatar
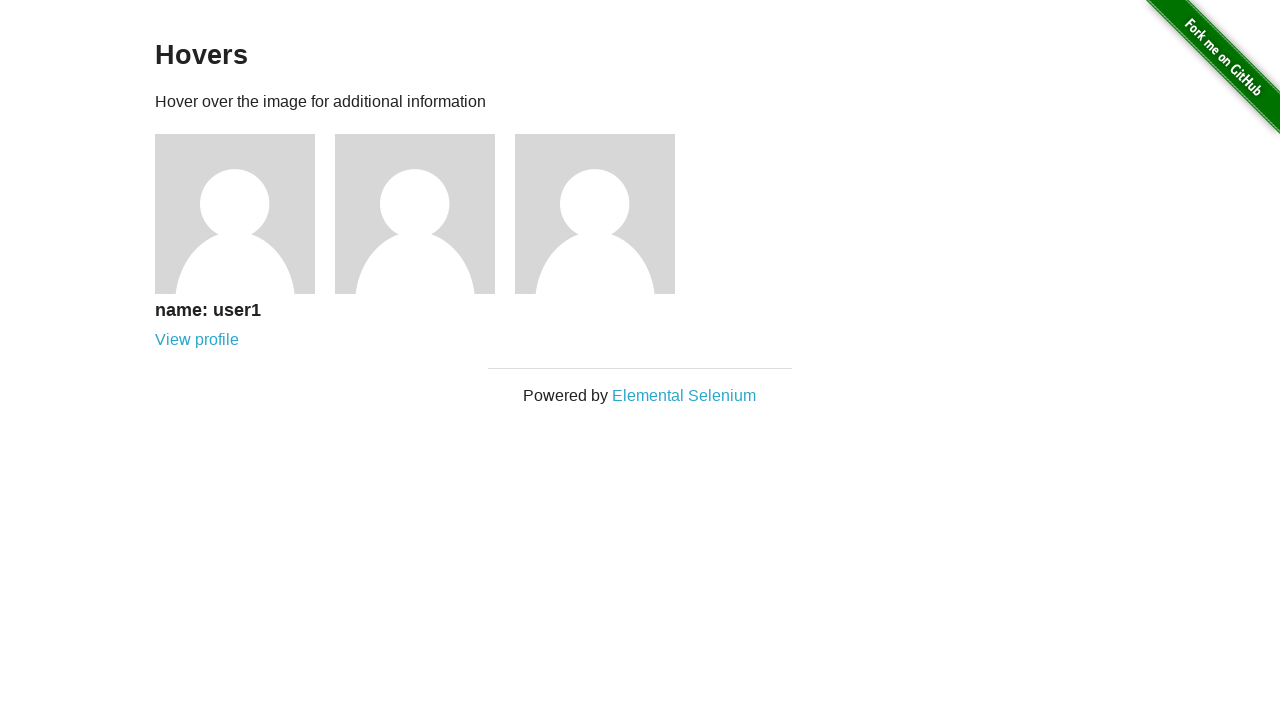

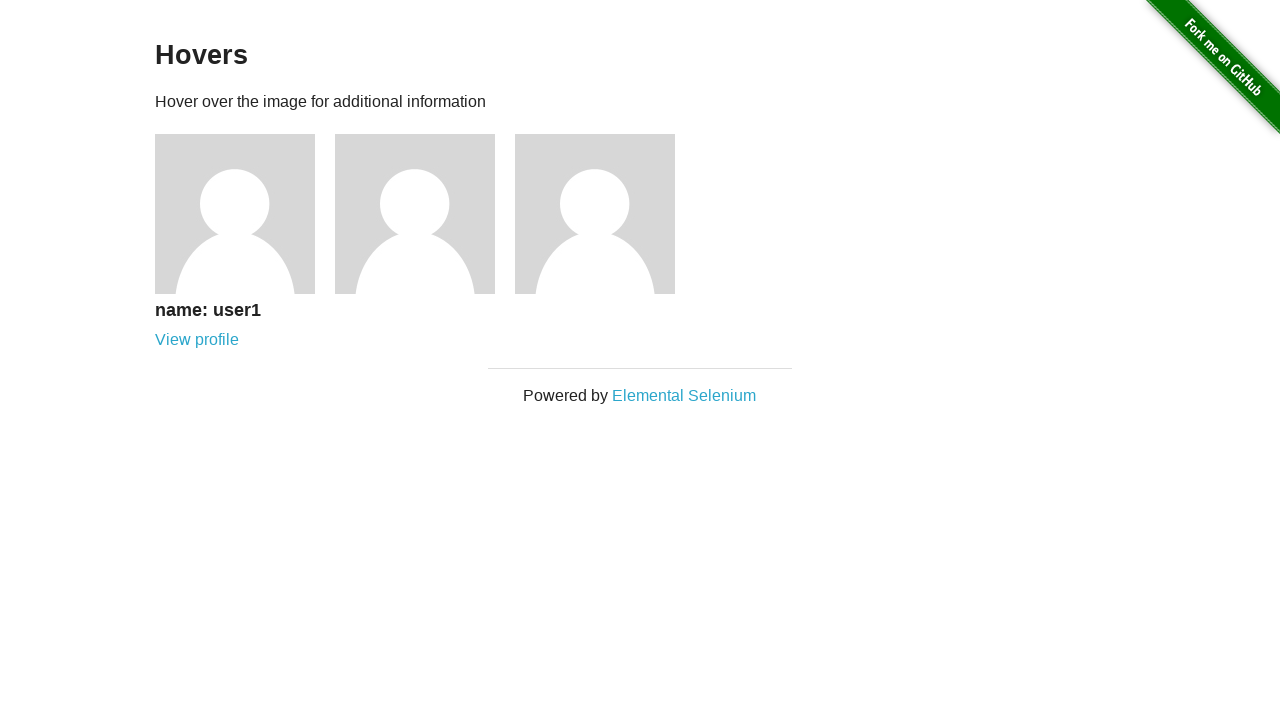